Tests right-click (context click) functionality on an element containing "Company" text on the TutorialsPoint careers page

Starting URL: https://www.tutorialspoint.com/about/about_careers.htm

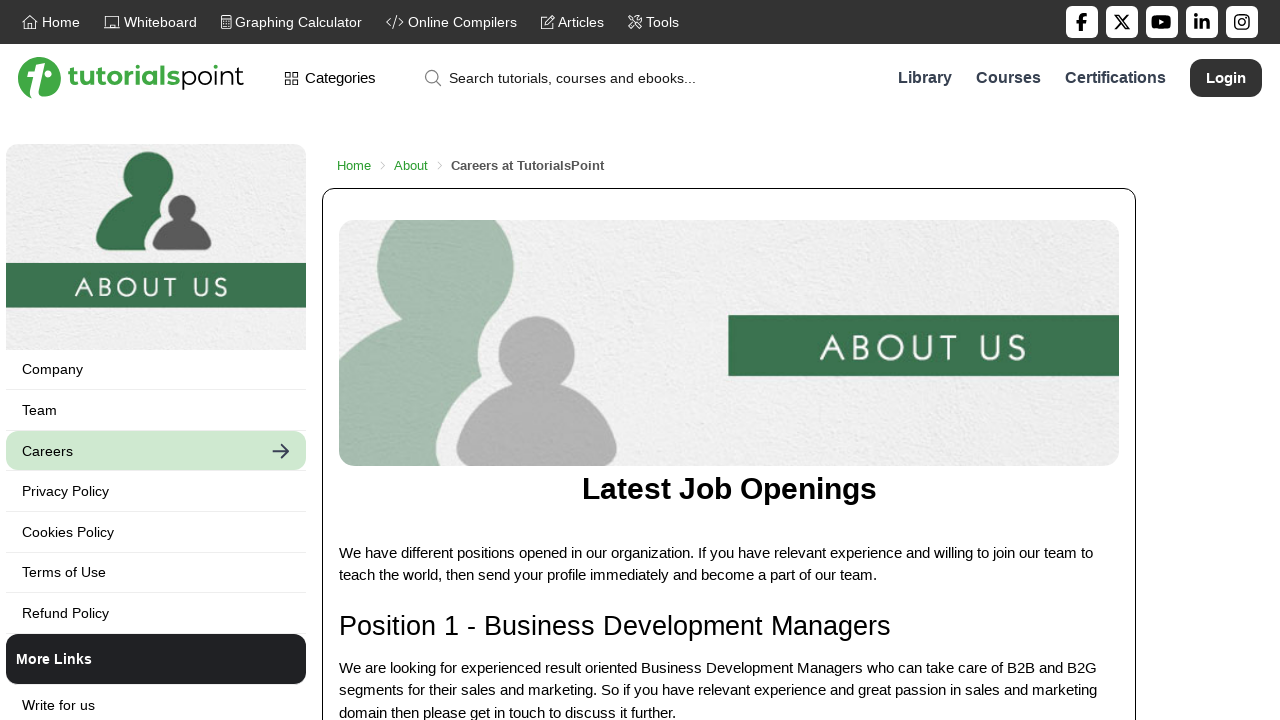

Reloaded the TutorialsPoint careers page
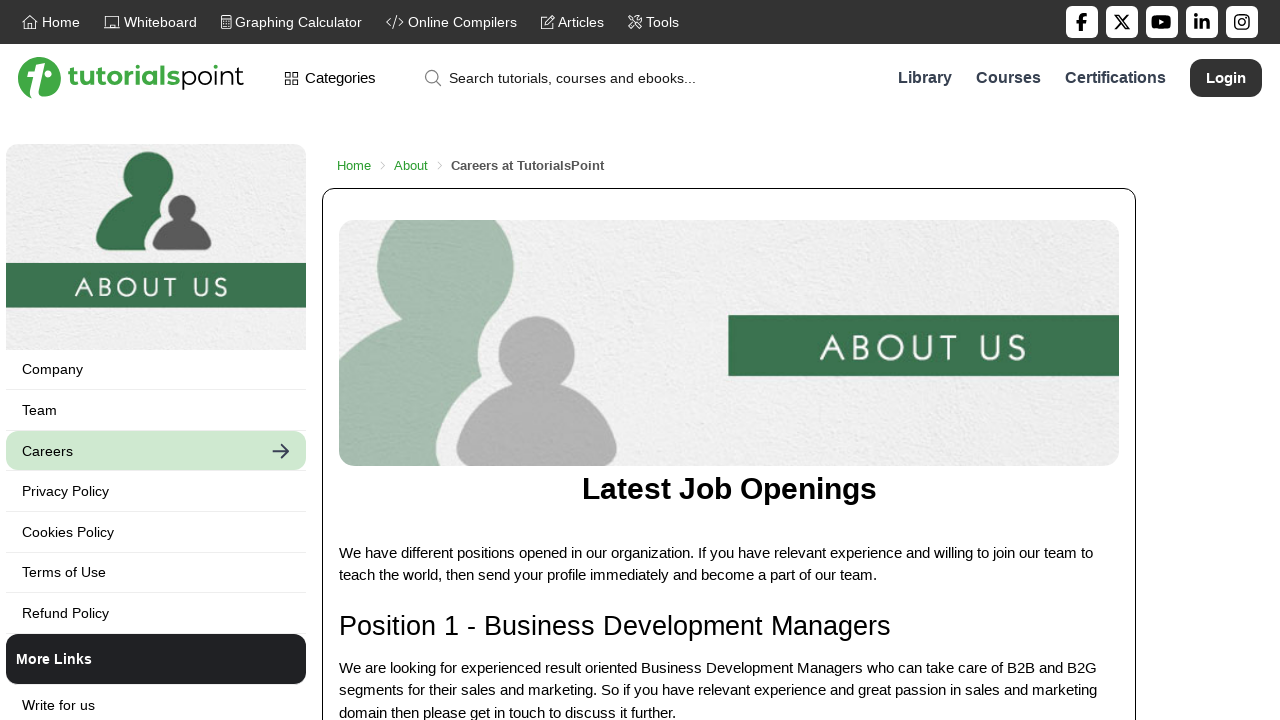

Located element containing 'Company' text
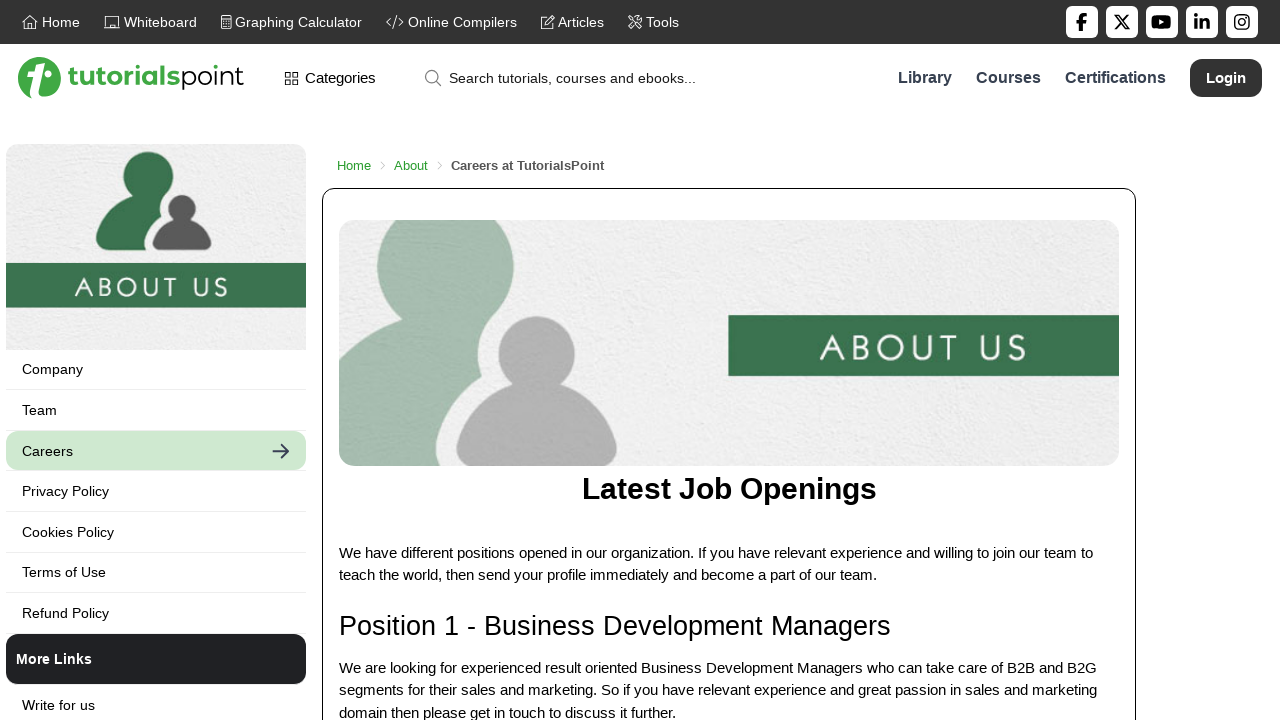

Performed right-click (context click) on 'Company' element at (156, 369) on xpath=//*[text()='Company']
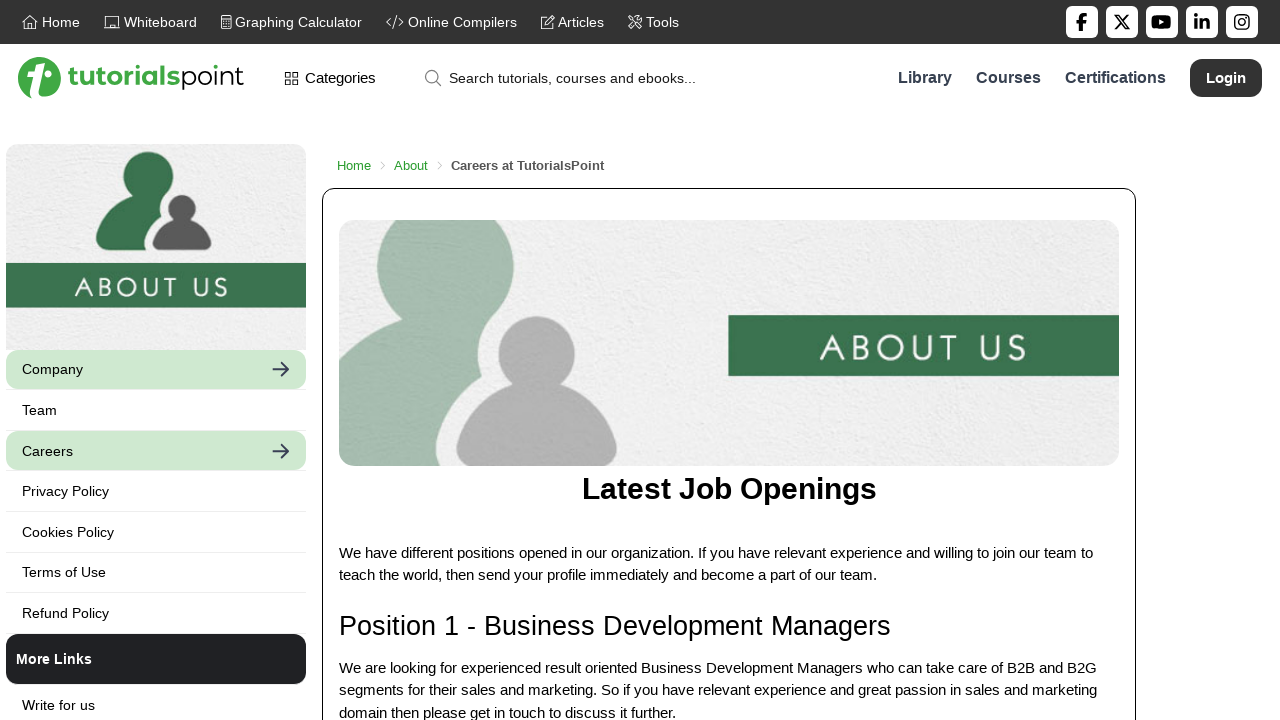

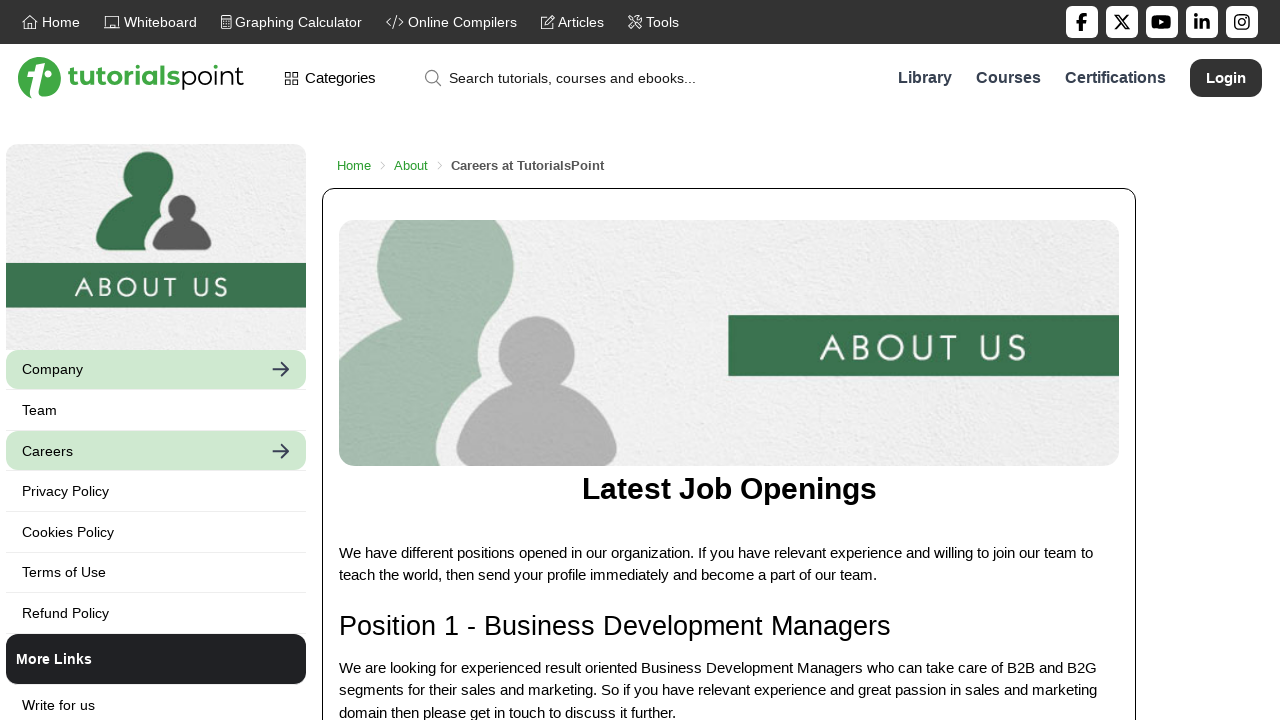